Tests browser window handling by opening a new window, switching to it, and then closing it. Validates multi-window browser automation capabilities.

Starting URL: https://webdriver.io

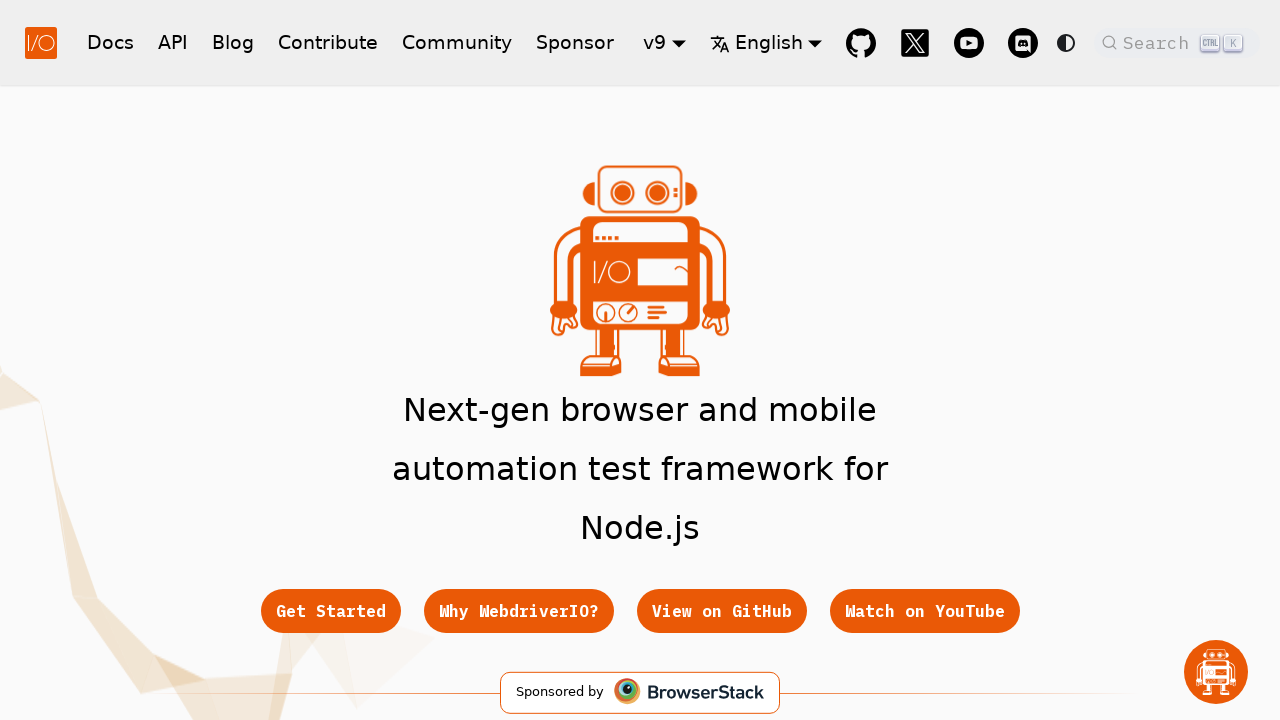

Retrieved title of initial page
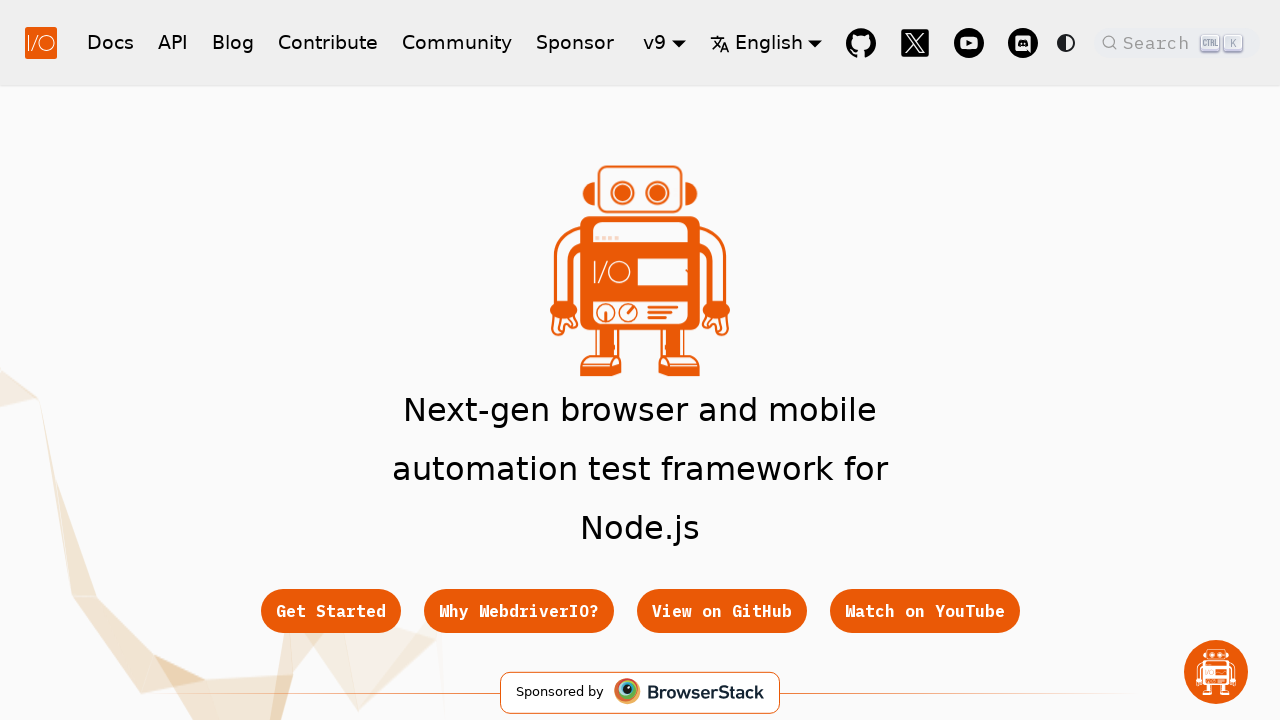

Checked initial page count in context
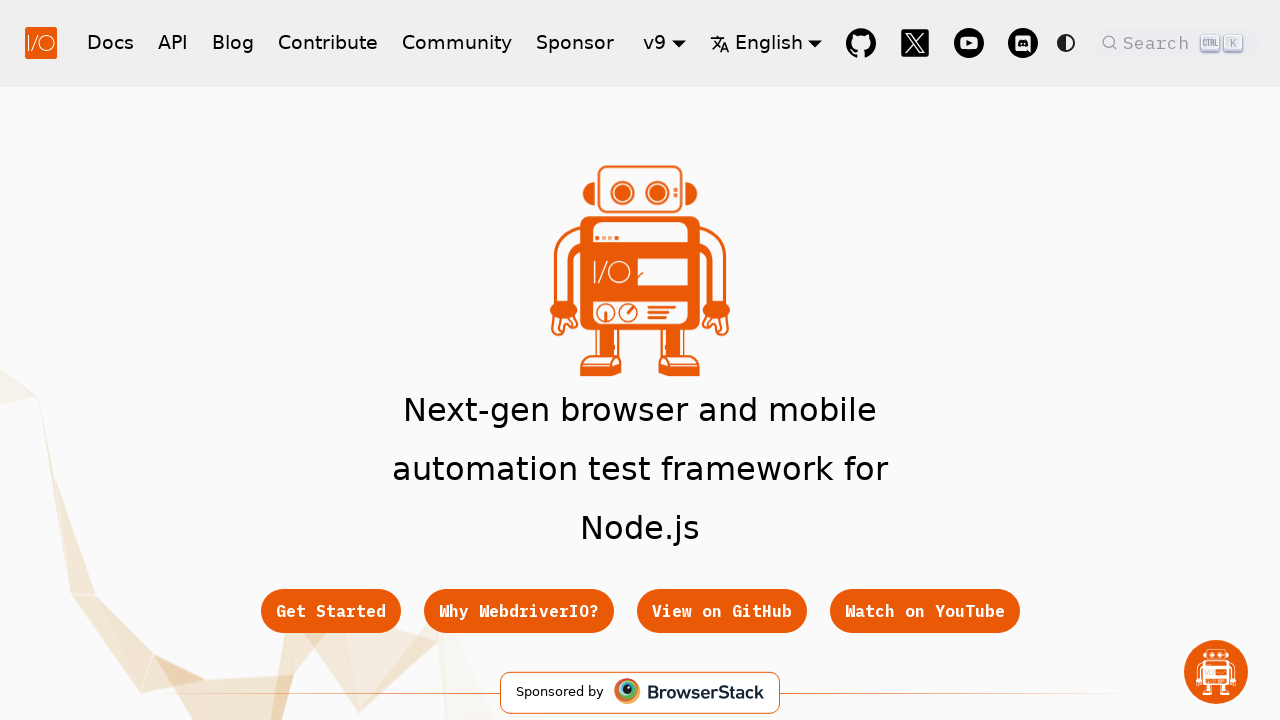

Opened a new page/window
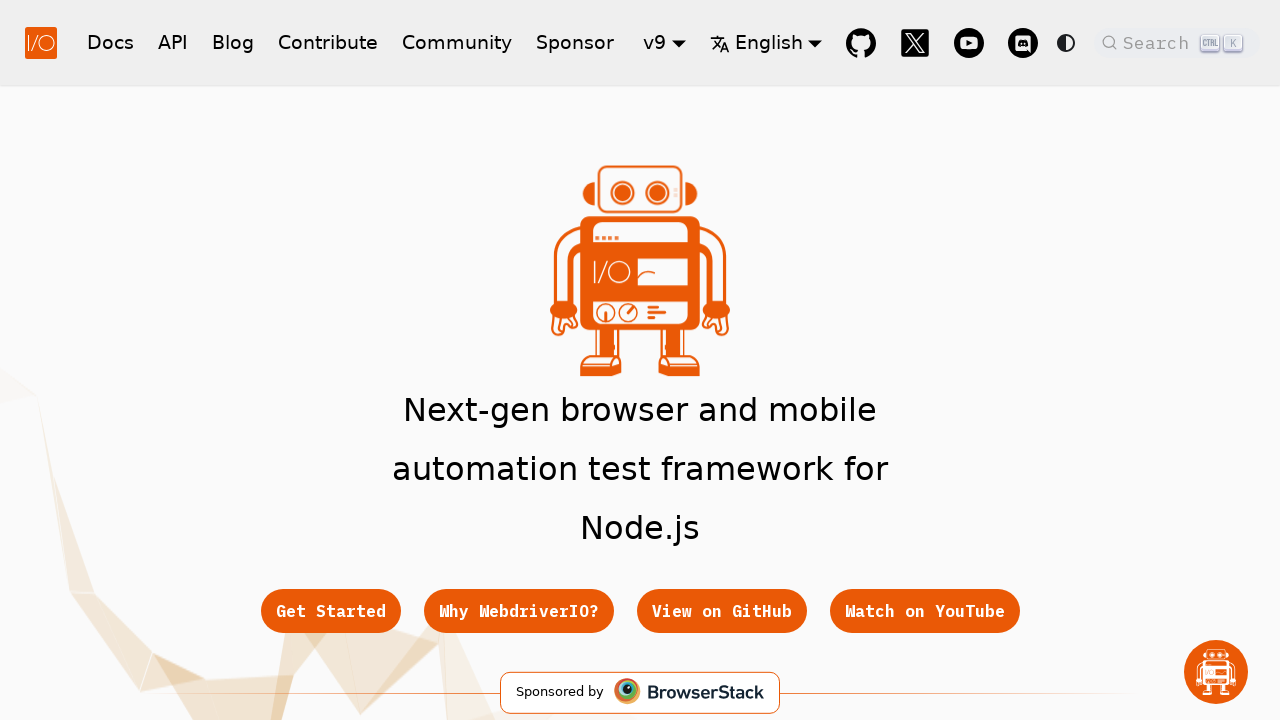

Navigated new page to about:blank
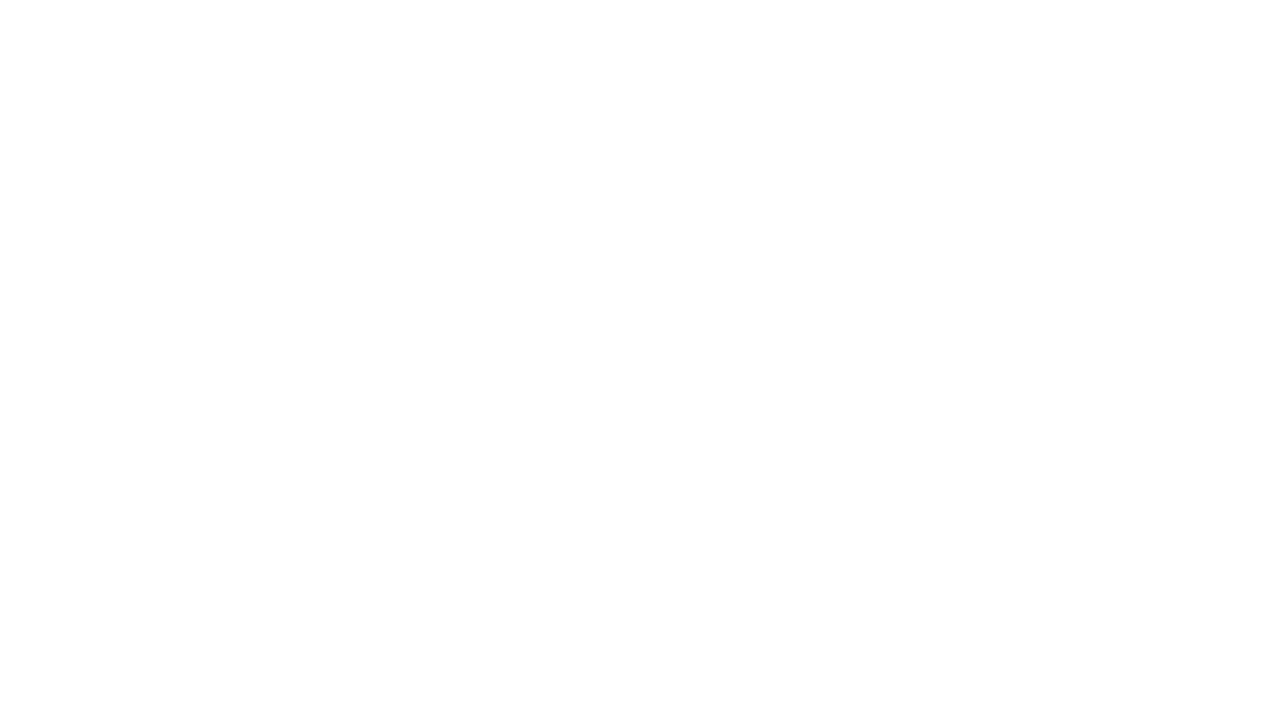

Switched focus to the new page
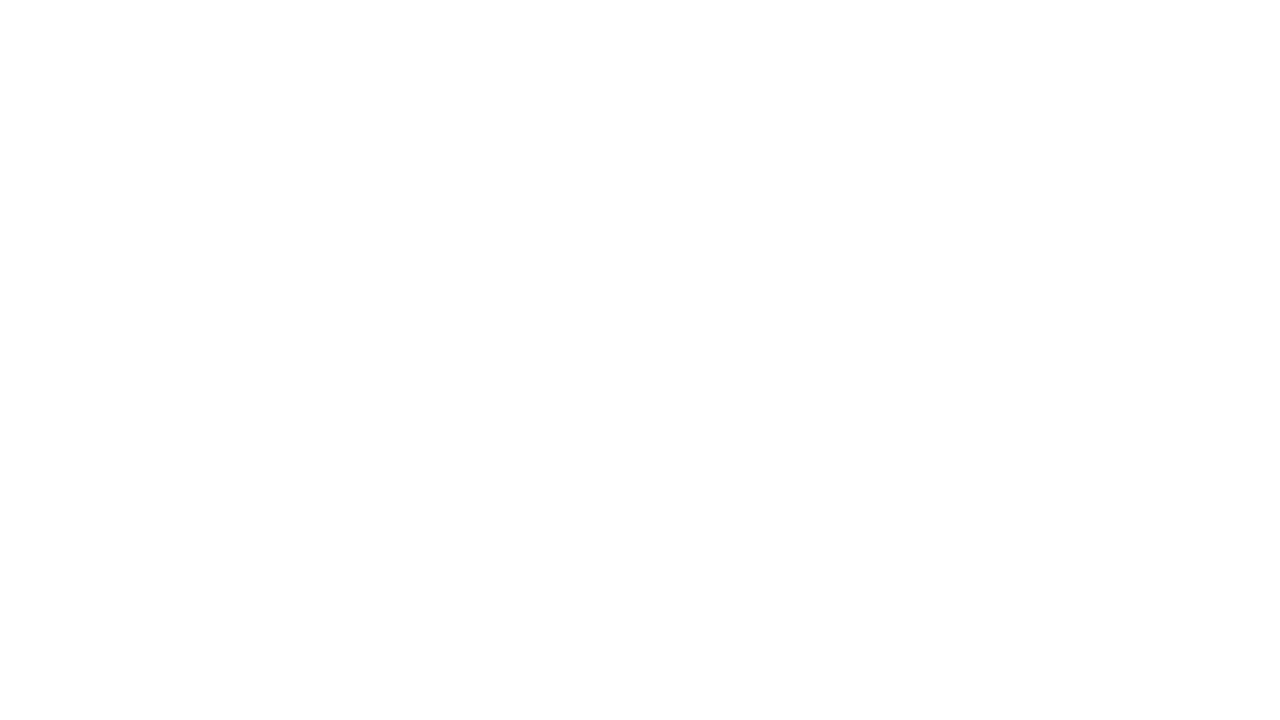

Closed the new window/page
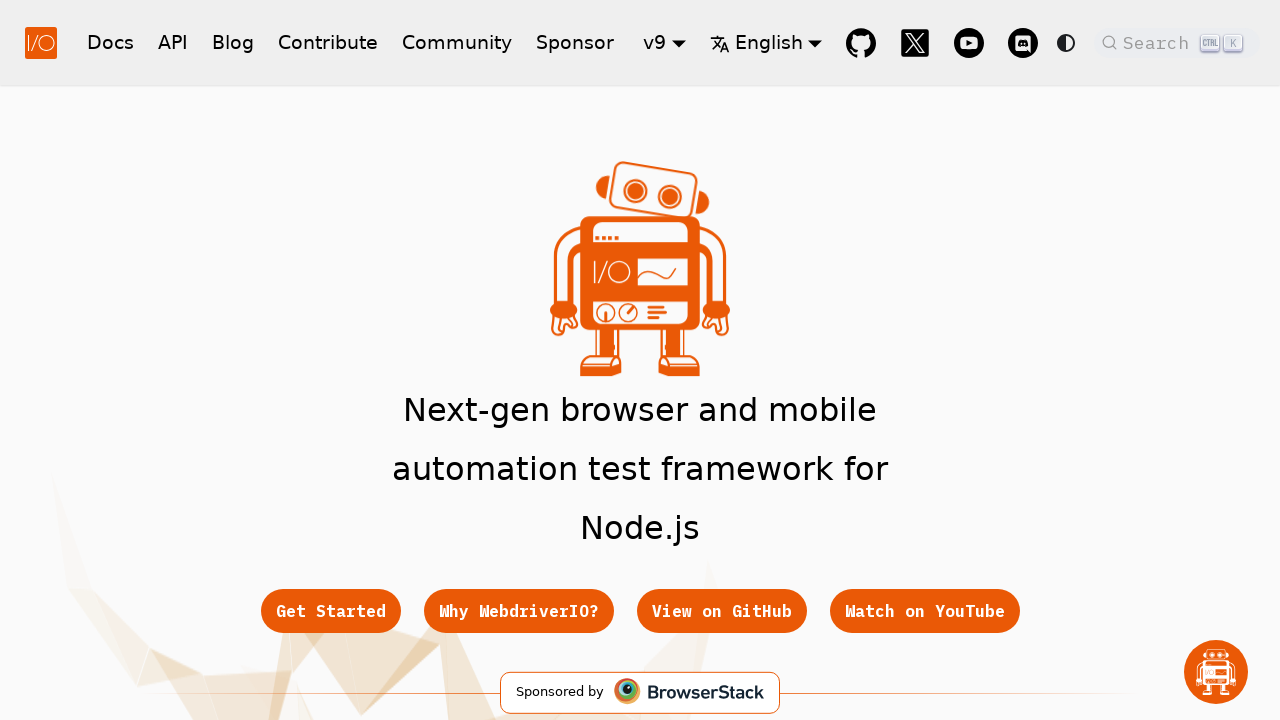

Verified page count after closing new window
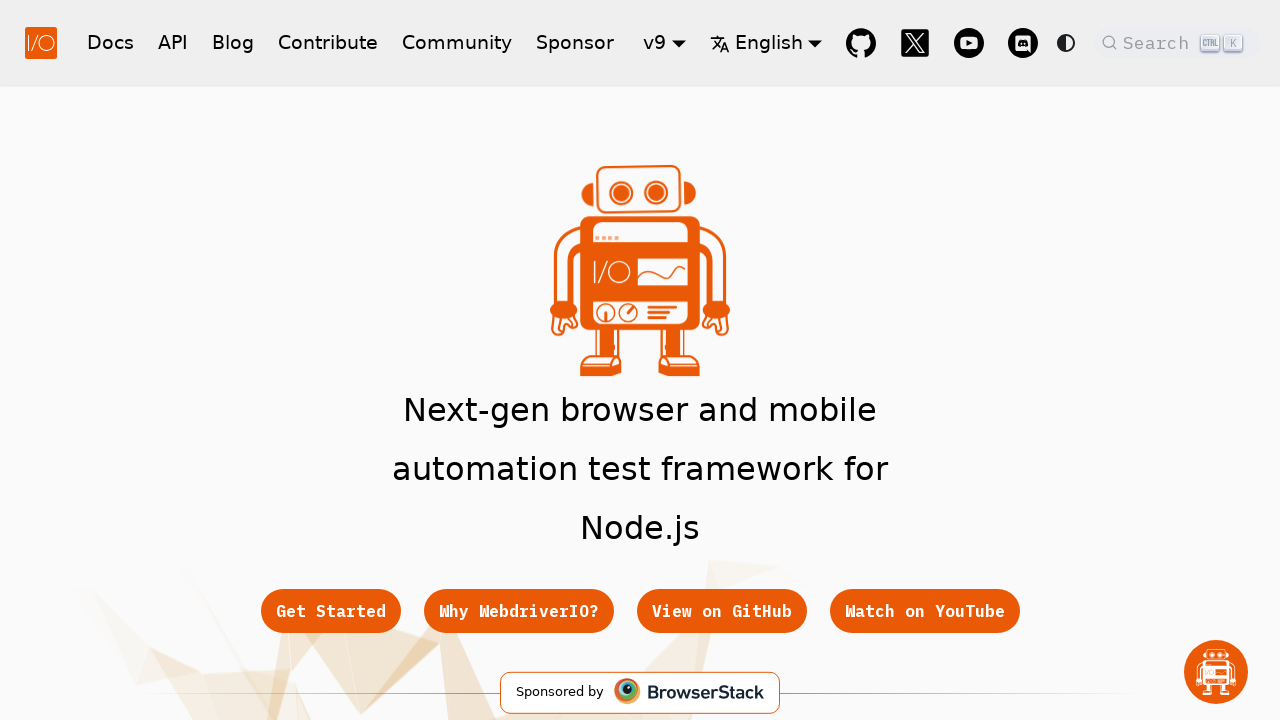

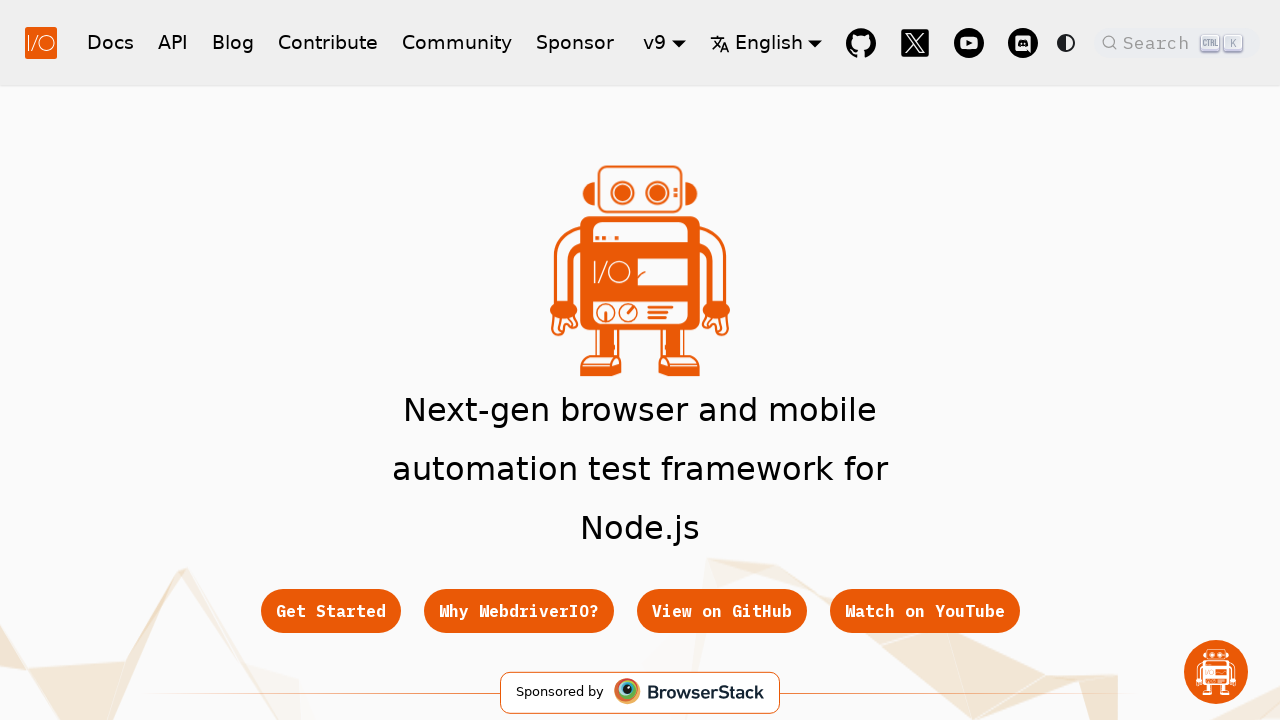